Tests radio button functionality by clicking three different radio buttons using various selector strategies (id, CSS selector, and XPath)

Starting URL: https://formy-project.herokuapp.com/radiobutton

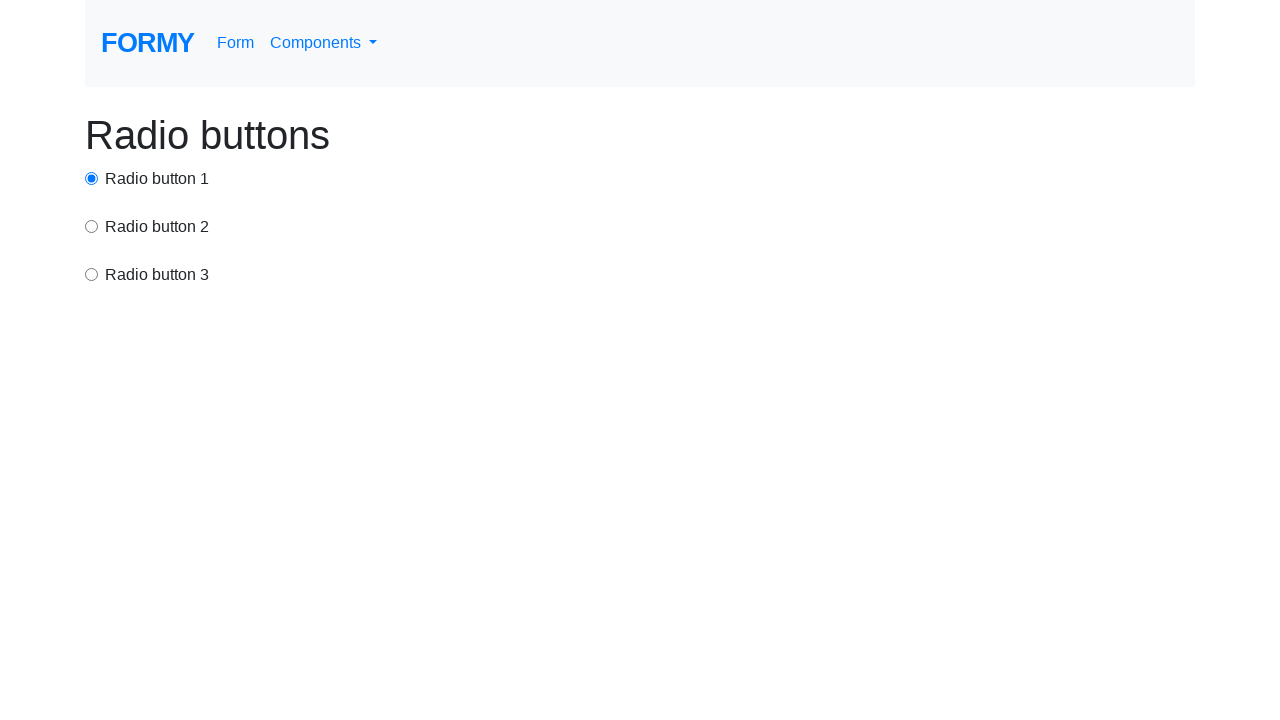

Clicked first radio button using ID selector at (92, 178) on #radio-button-1
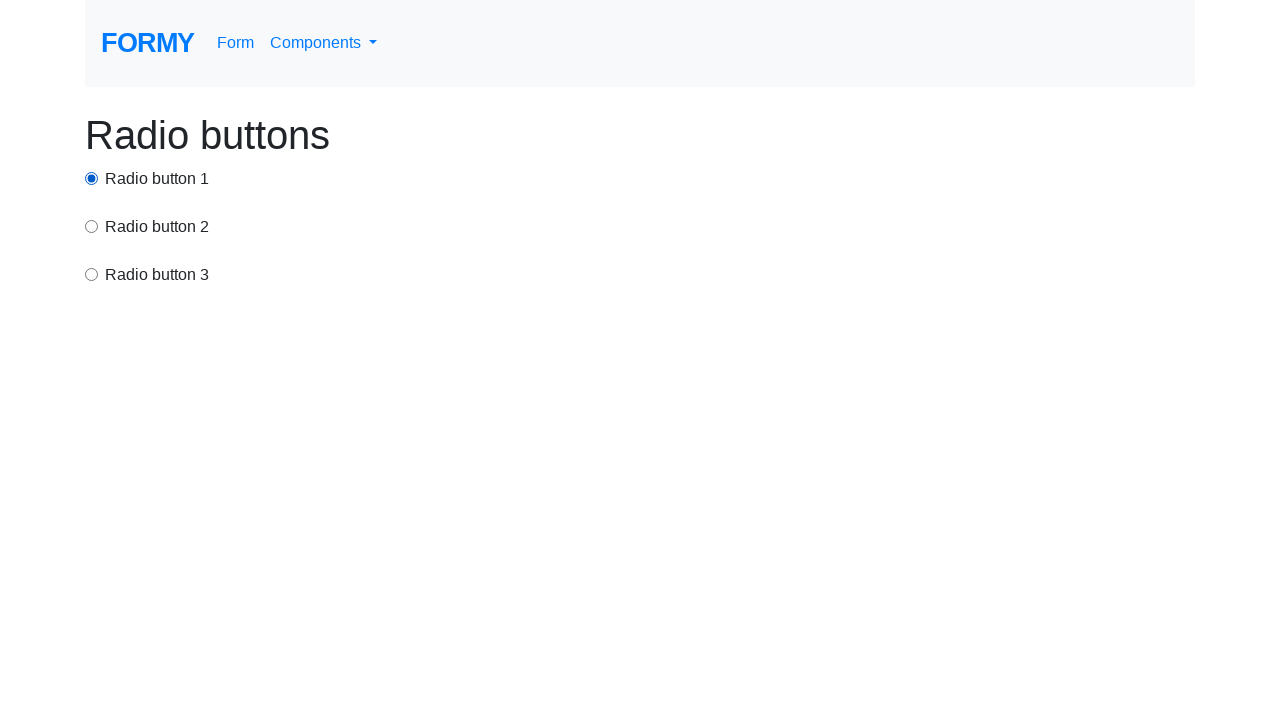

Clicked second radio button using CSS selector with value attribute at (92, 226) on input[value='option2']
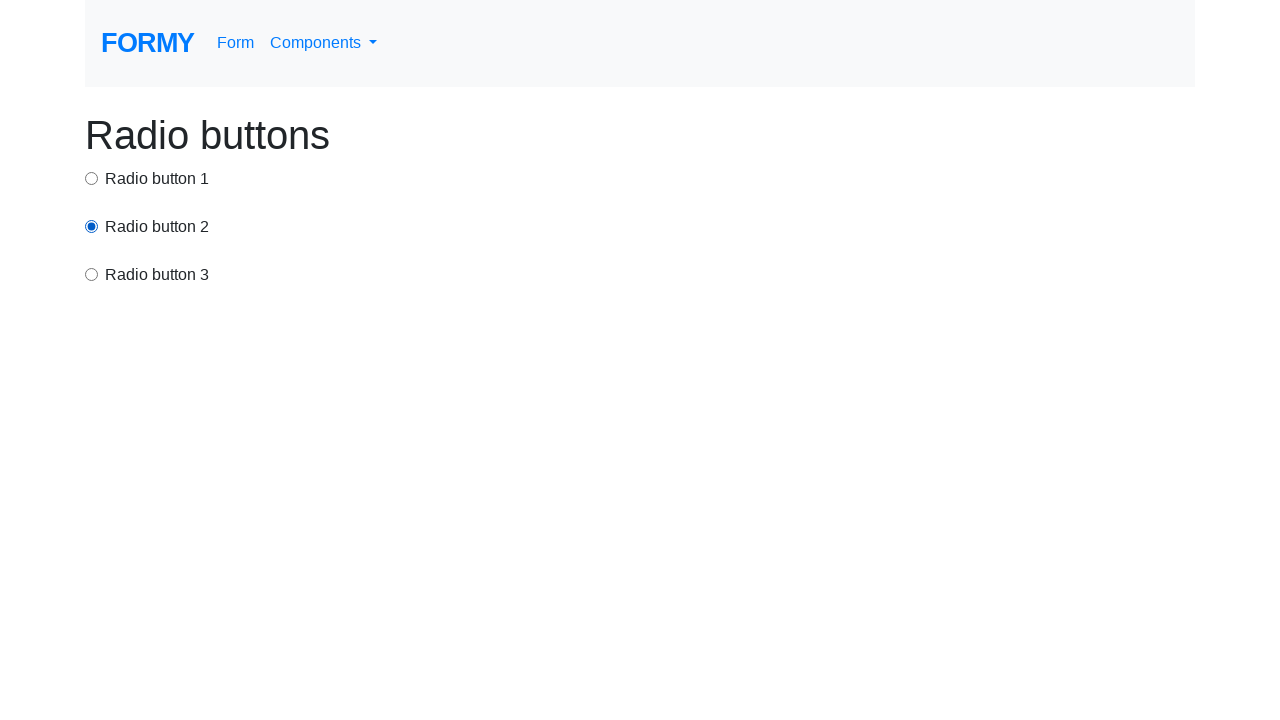

Clicked third radio button using XPath selector at (92, 274) on xpath=/html/body/div/div[3]/input
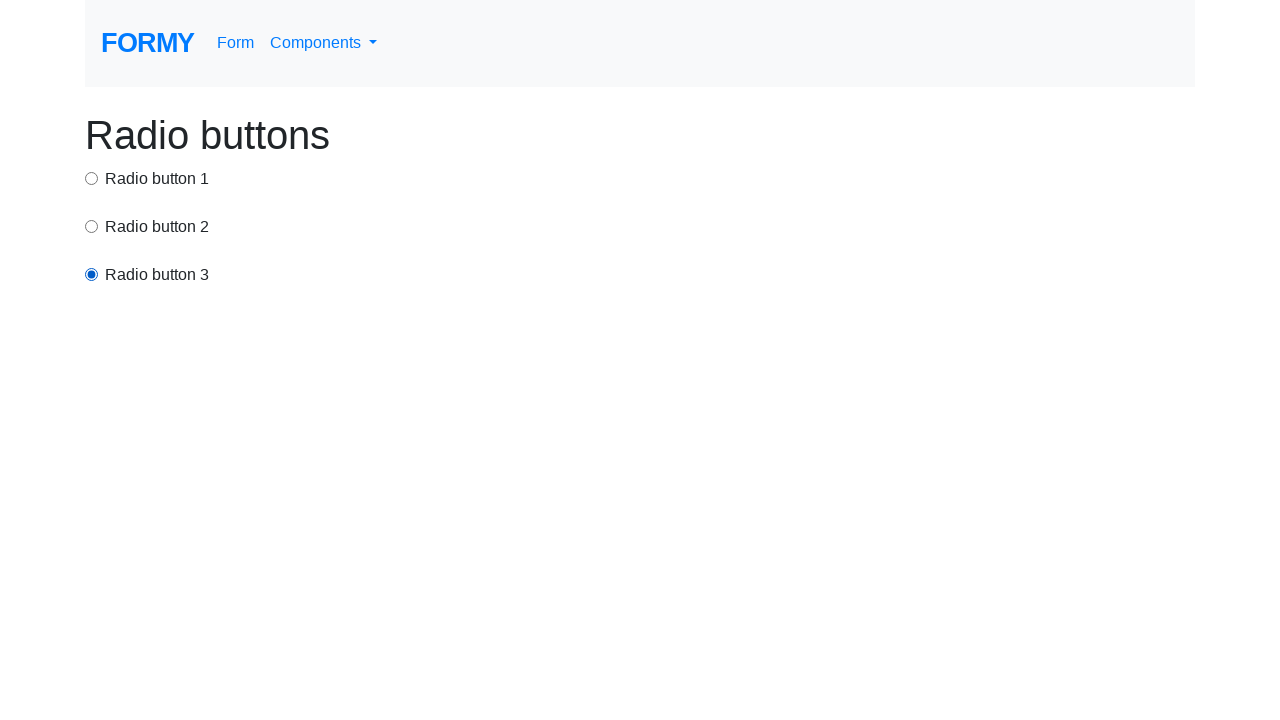

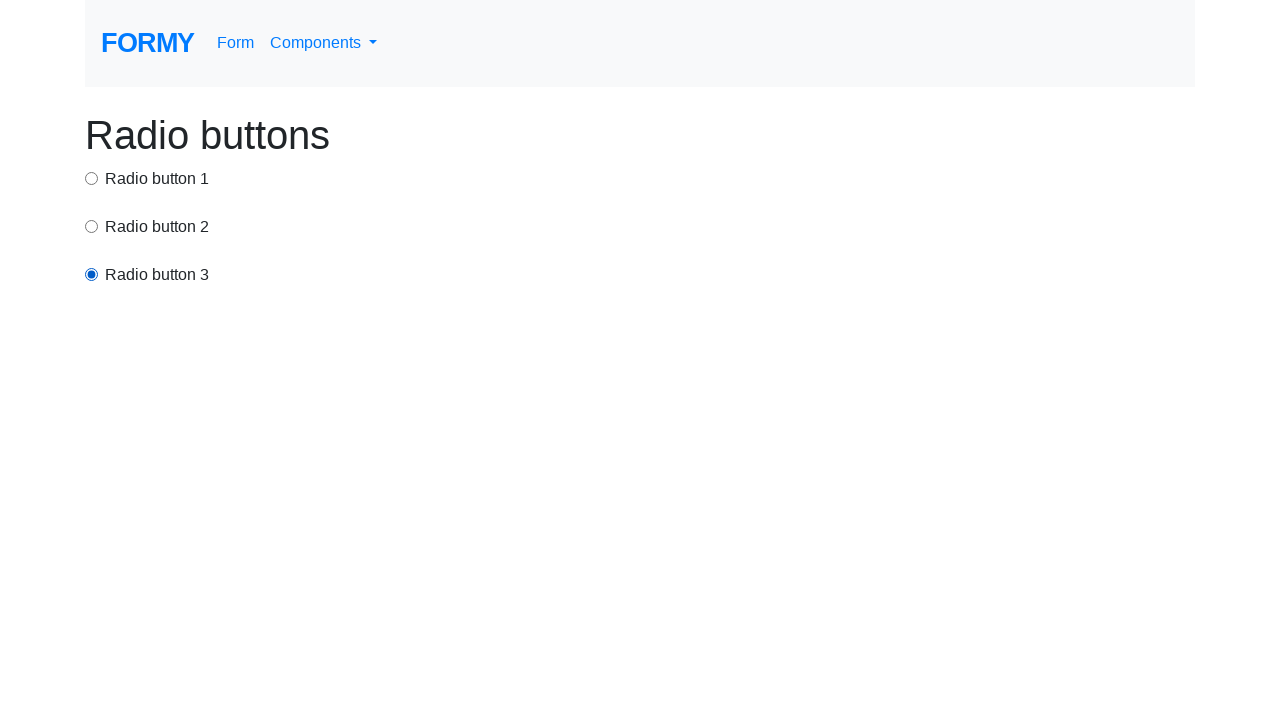